Tests filtering to display completed items by clicking the Completed link.

Starting URL: https://demo.playwright.dev/todomvc

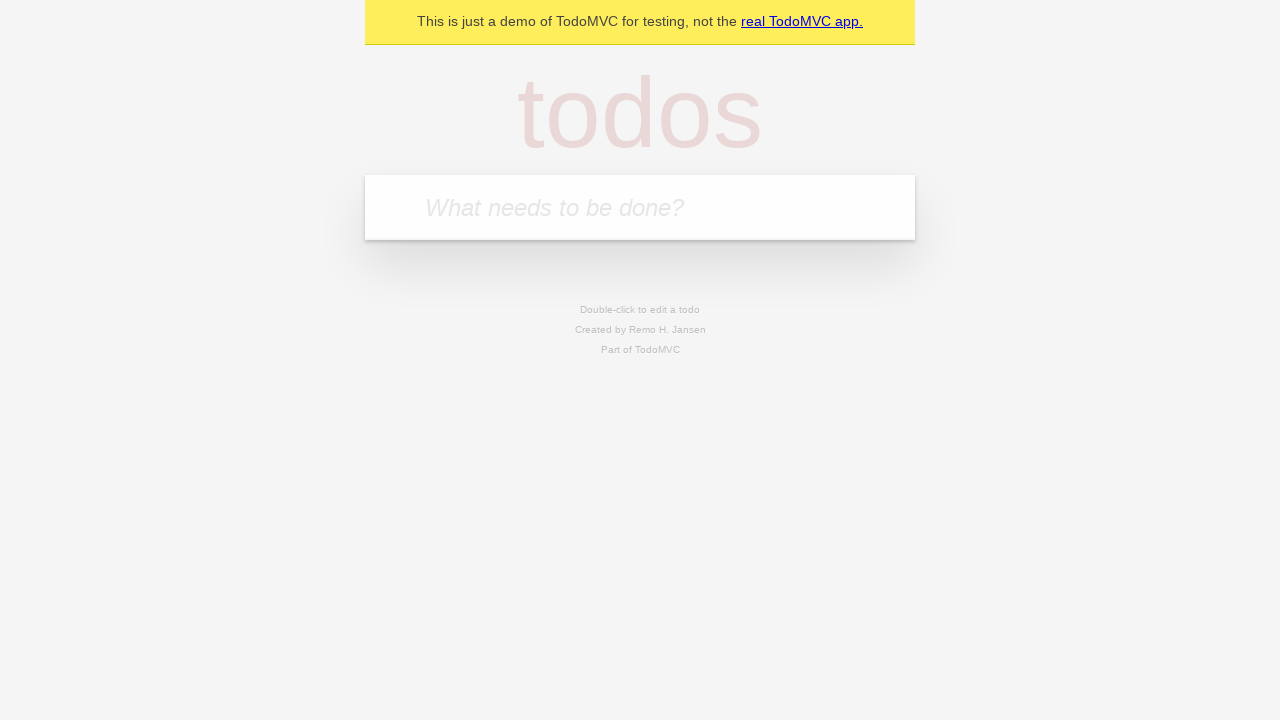

Filled todo input with 'buy some cheese' on internal:attr=[placeholder="What needs to be done?"i]
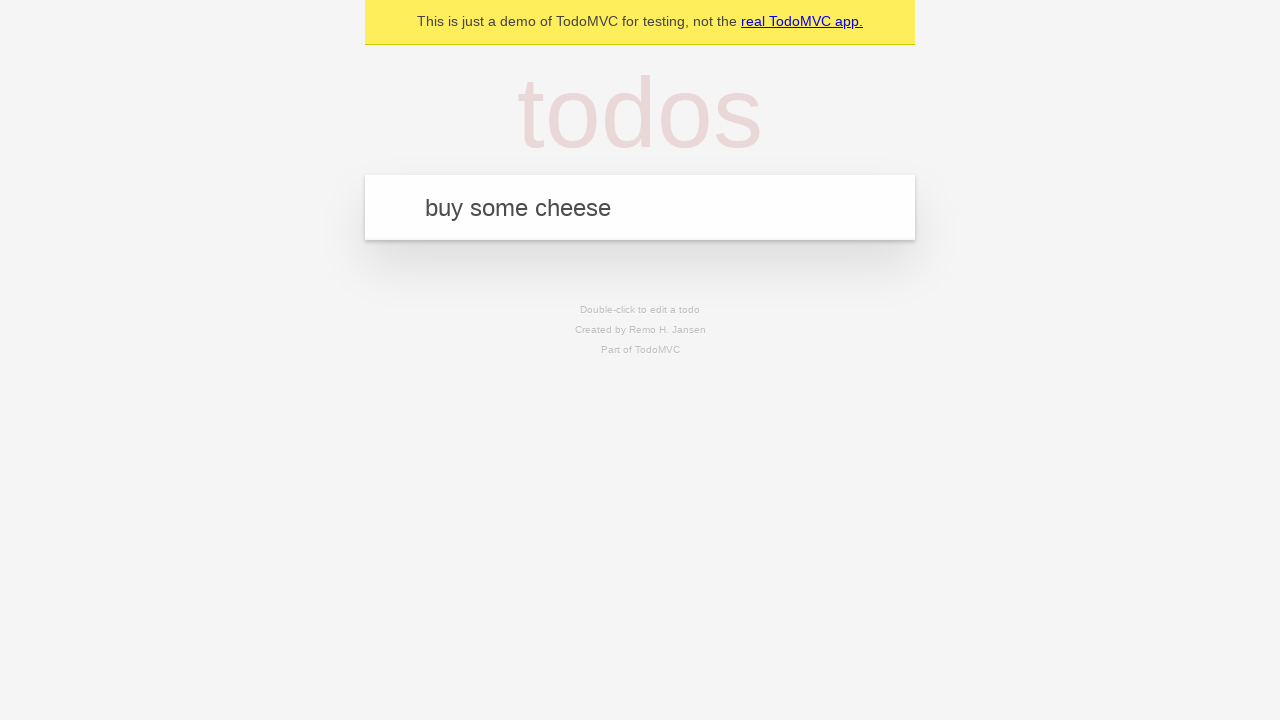

Pressed Enter to add first todo item on internal:attr=[placeholder="What needs to be done?"i]
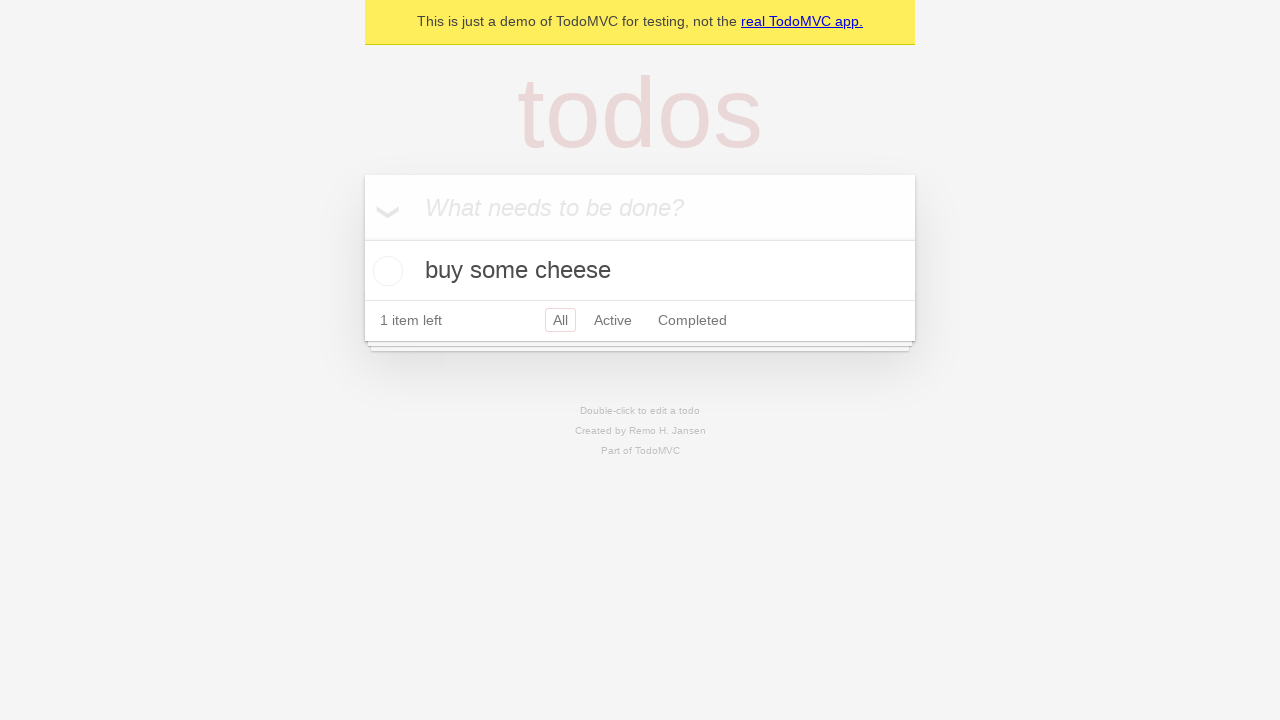

Filled todo input with 'feed the cat' on internal:attr=[placeholder="What needs to be done?"i]
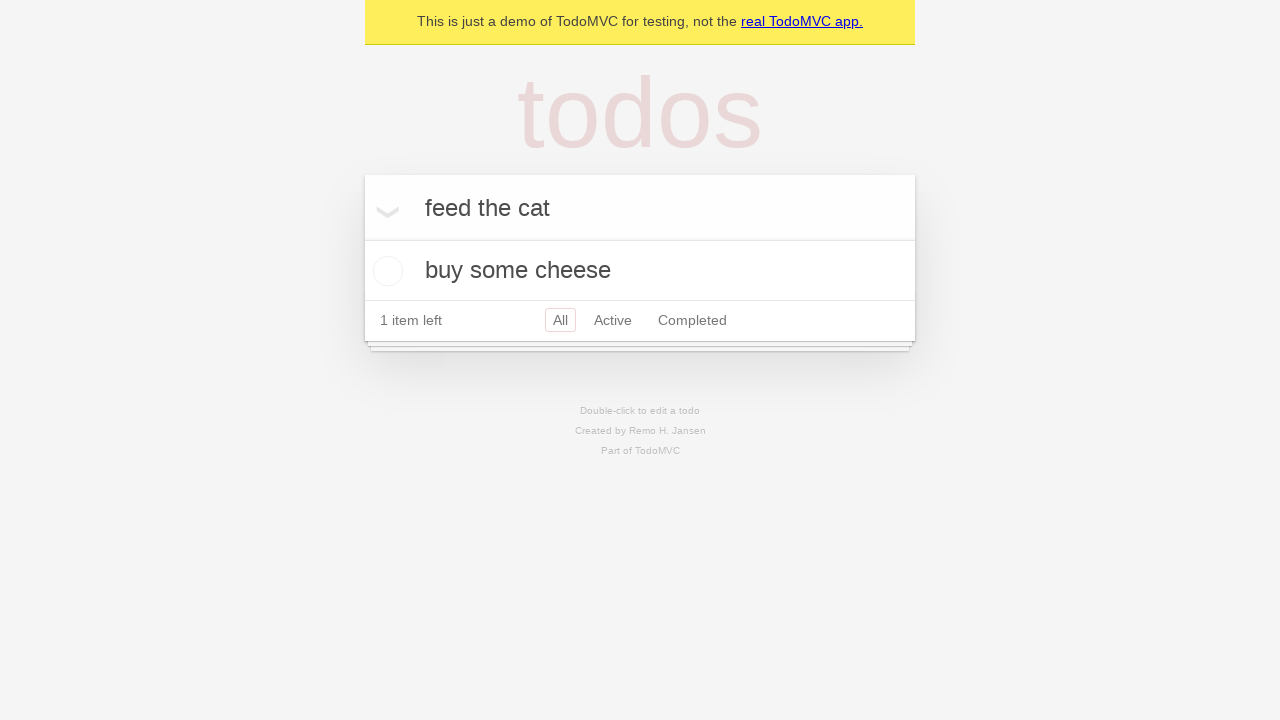

Pressed Enter to add second todo item on internal:attr=[placeholder="What needs to be done?"i]
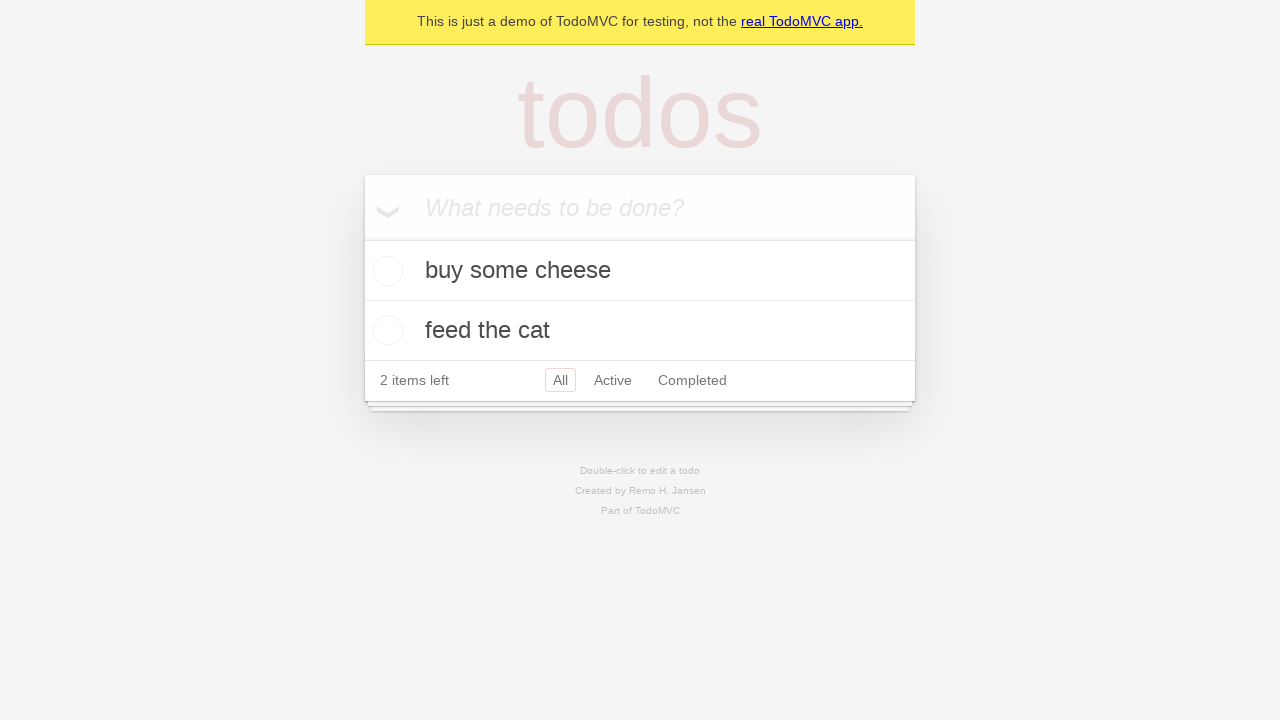

Filled todo input with 'book a doctors appointment' on internal:attr=[placeholder="What needs to be done?"i]
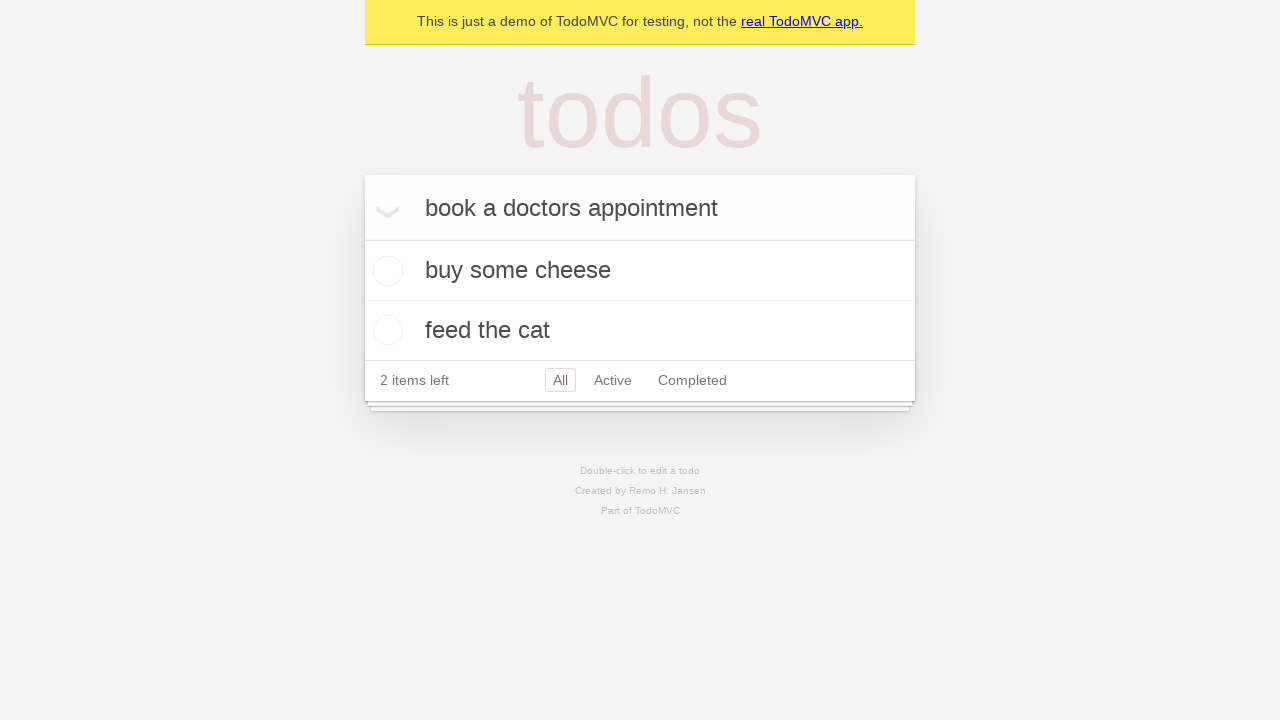

Pressed Enter to add third todo item on internal:attr=[placeholder="What needs to be done?"i]
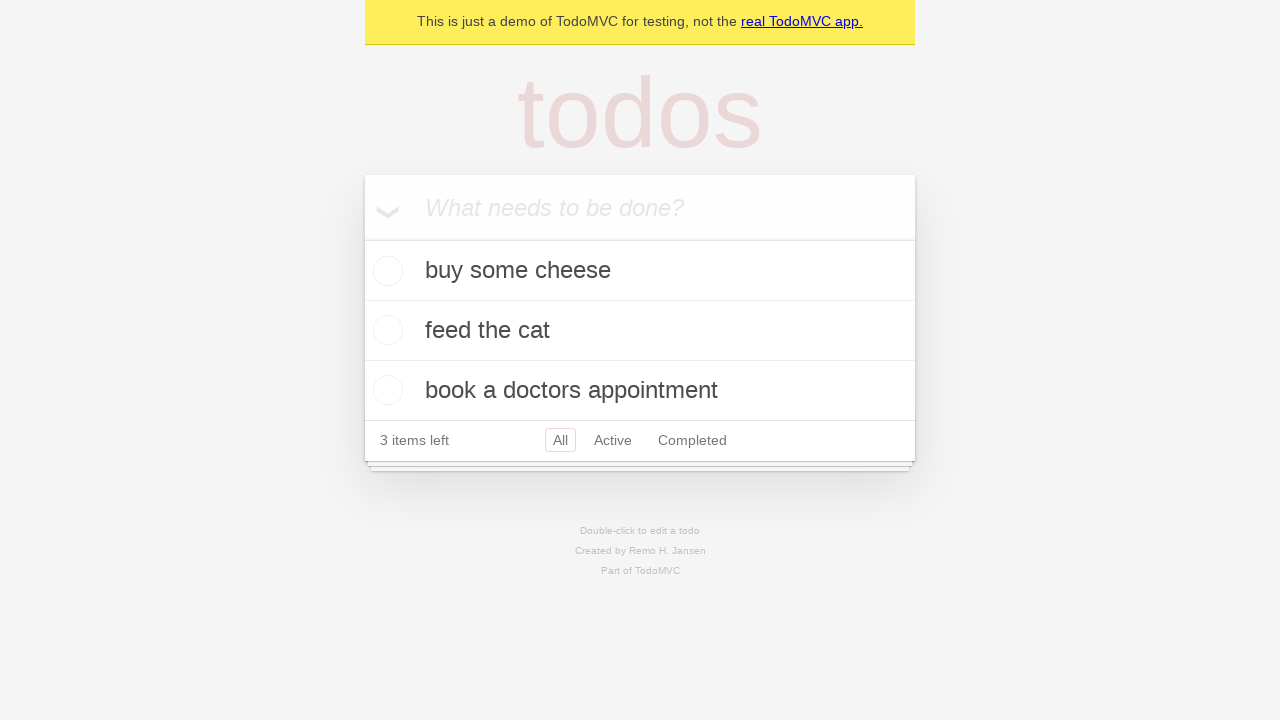

Checked the second todo item to mark it as completed at (385, 330) on internal:testid=[data-testid="todo-item"s] >> nth=1 >> internal:role=checkbox
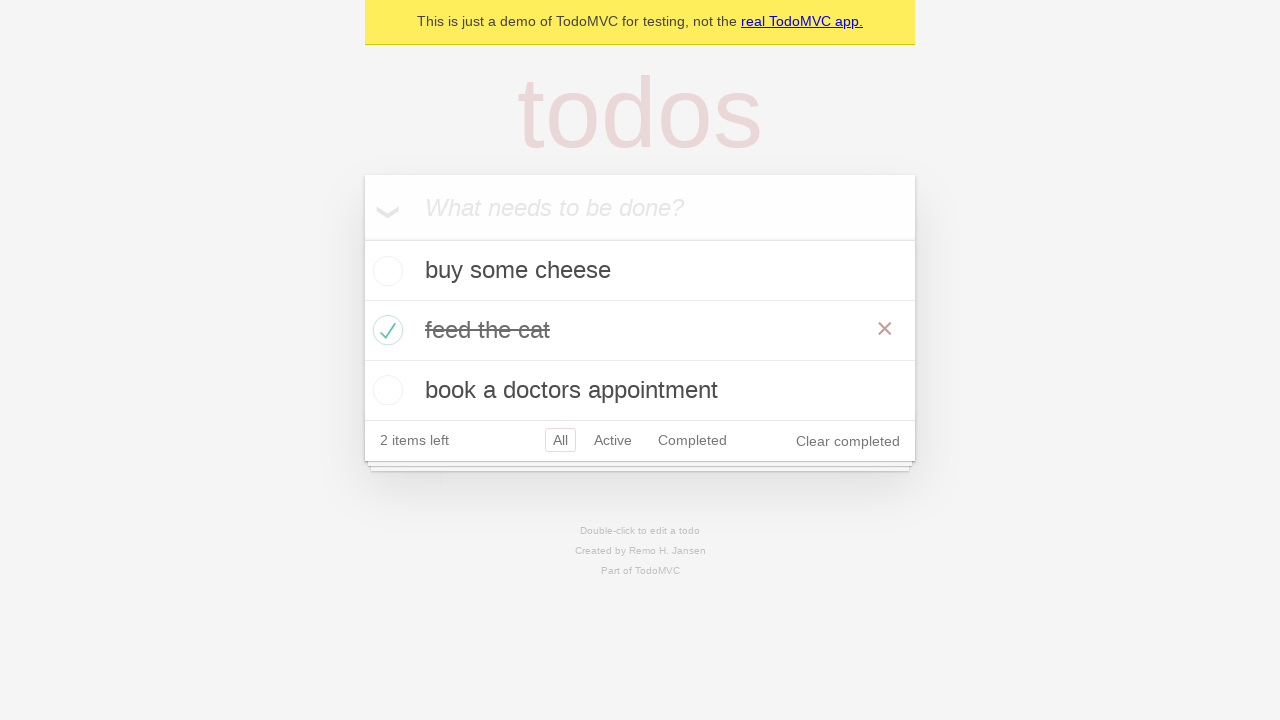

Clicked the Completed link to filter and display completed items at (692, 440) on internal:role=link[name="Completed"i]
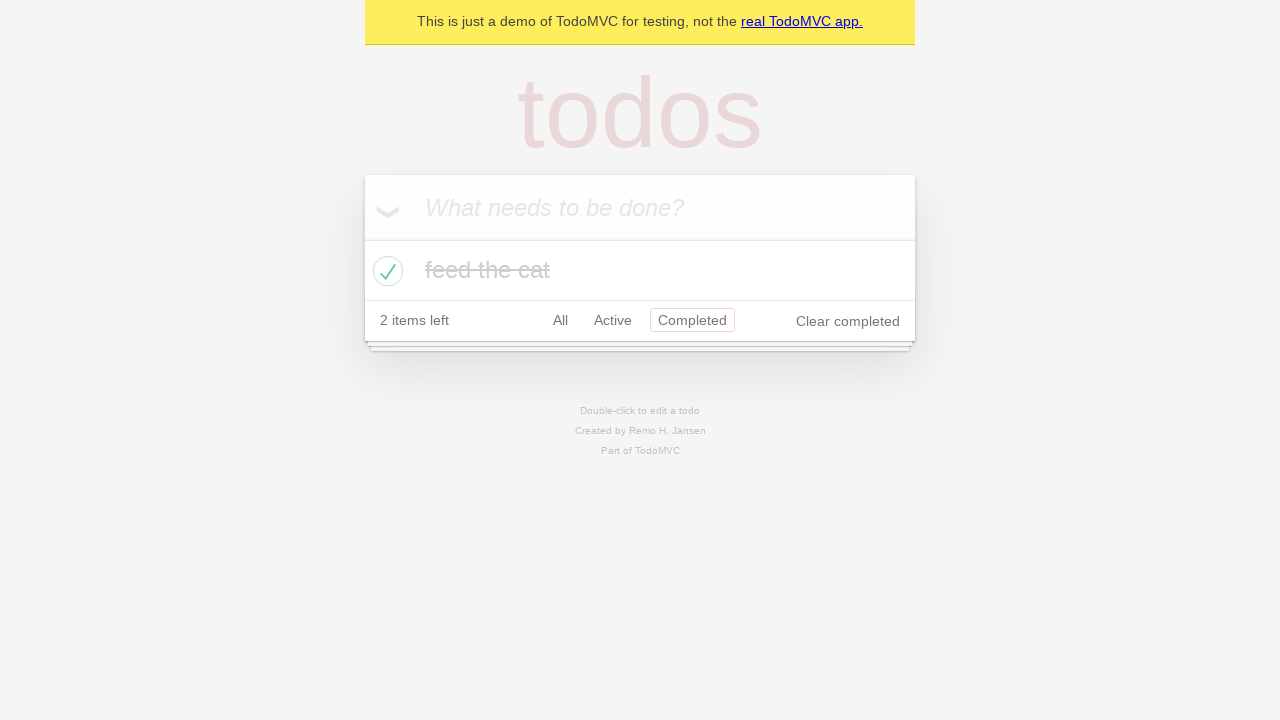

Waited for filtered todo items to load and display
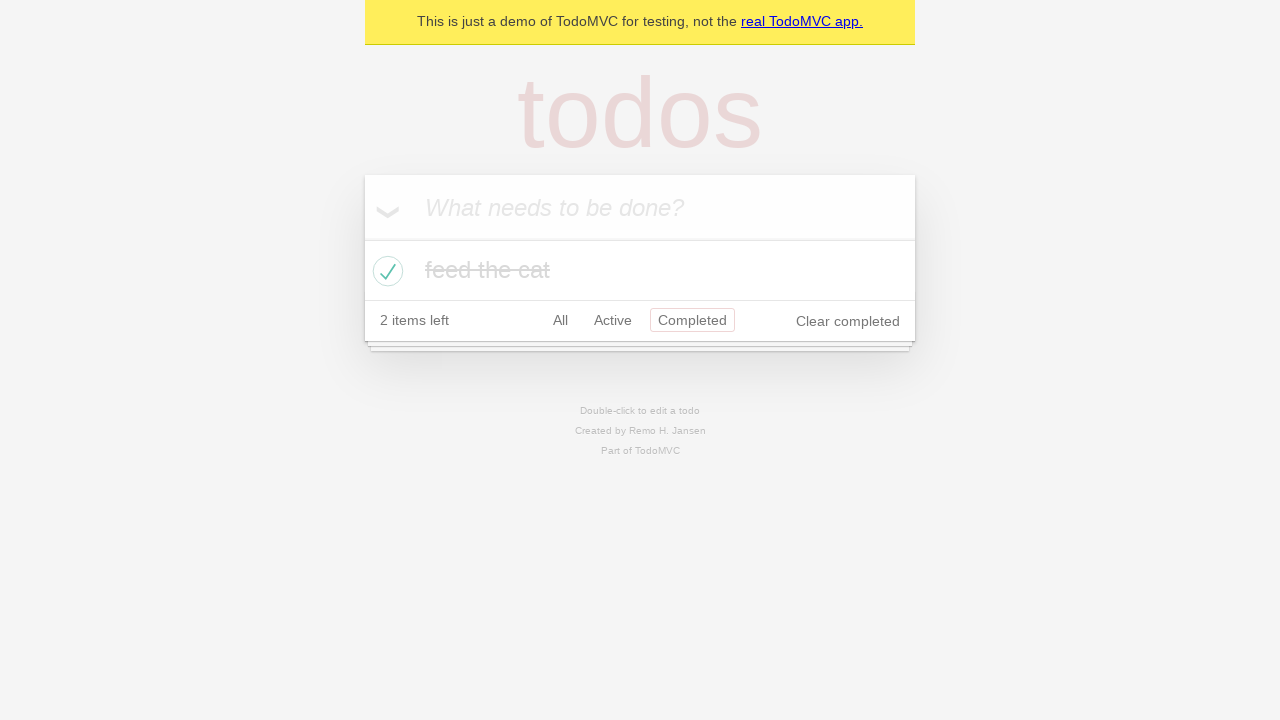

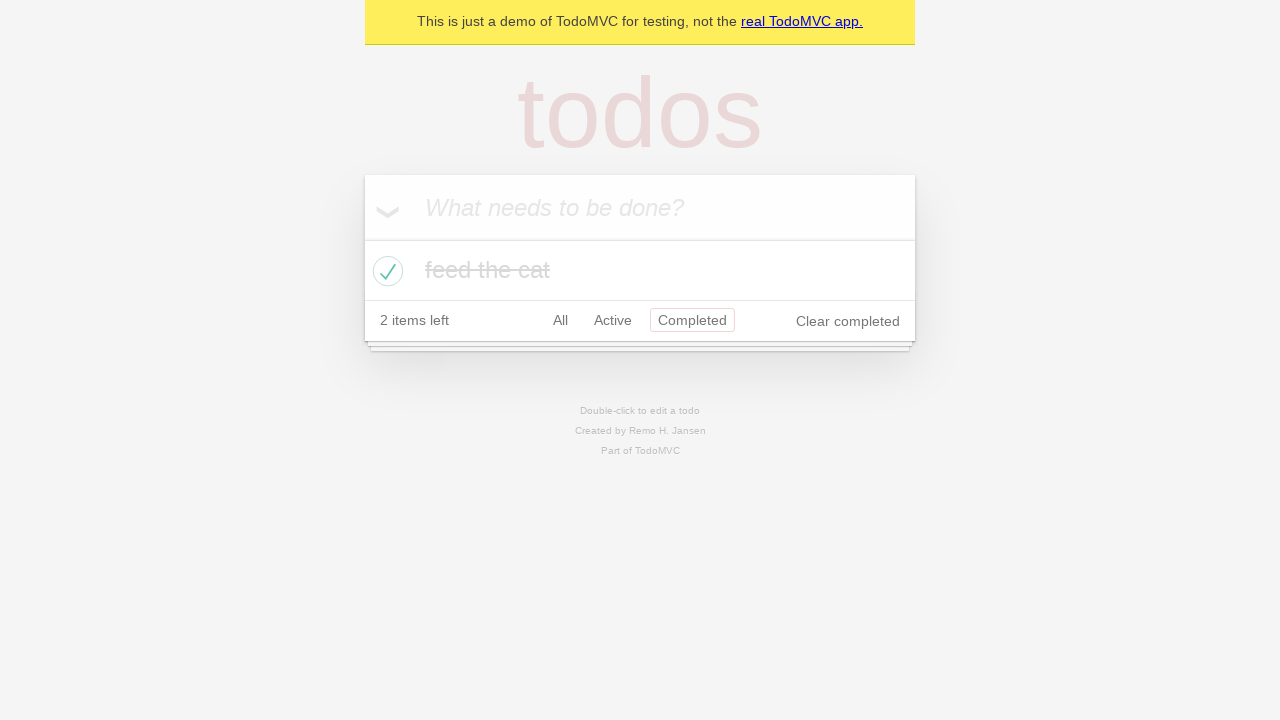